Tests autocomplete dropdown functionality by entering search text and selecting a matching suggestion from the dropdown list

Starting URL: https://www.globalsqa.com/demoSite/practice/autocomplete/combobox.html

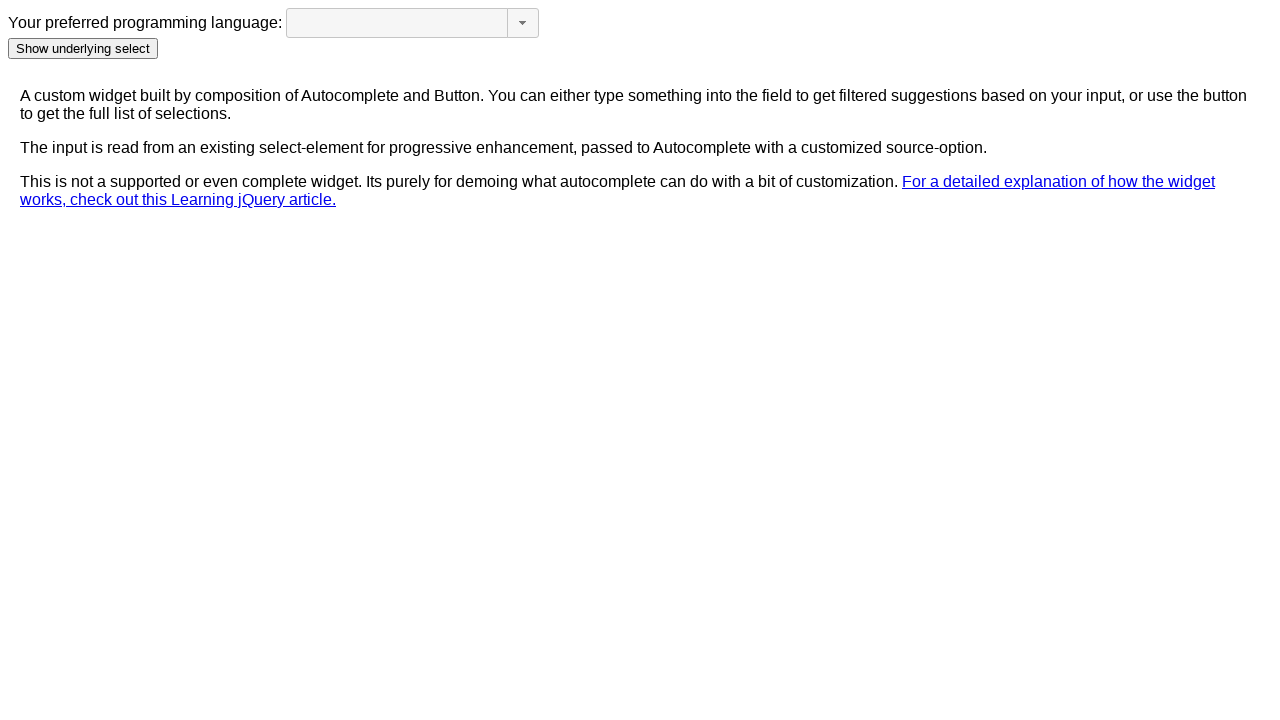

Filled autocomplete input field with 'Java' on .custom-combobox-input
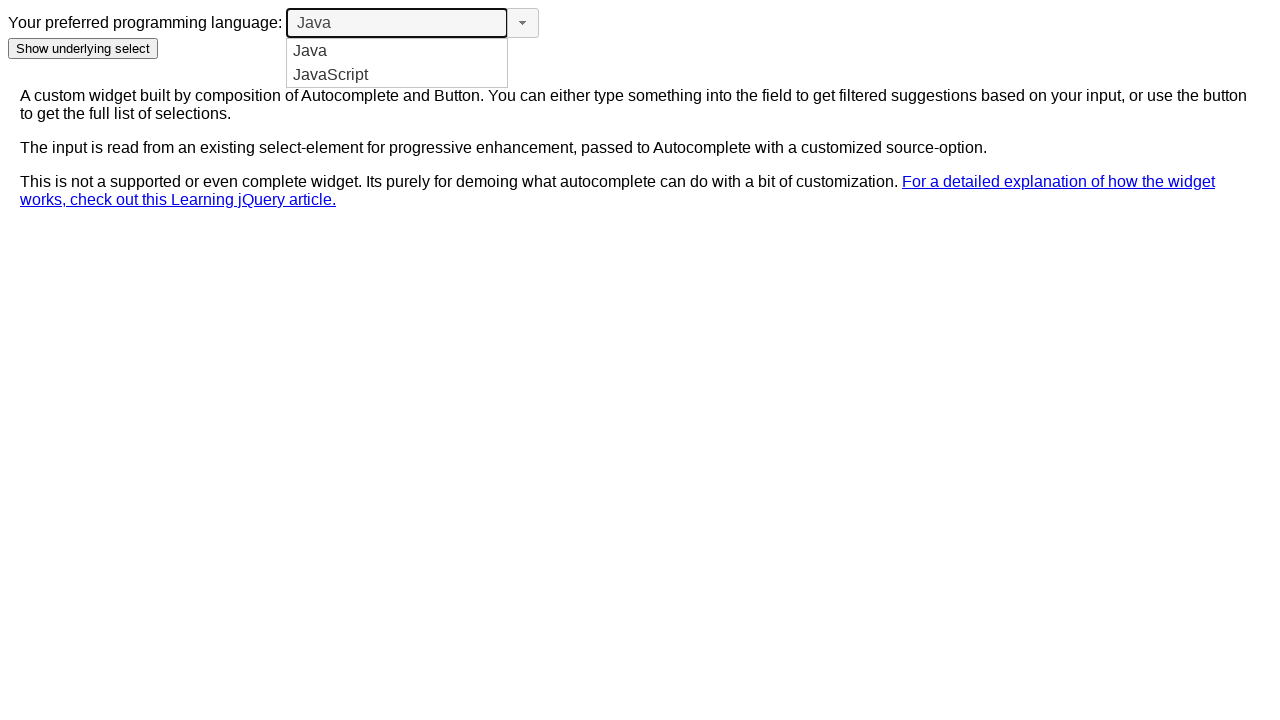

Autocomplete dropdown suggestions appeared
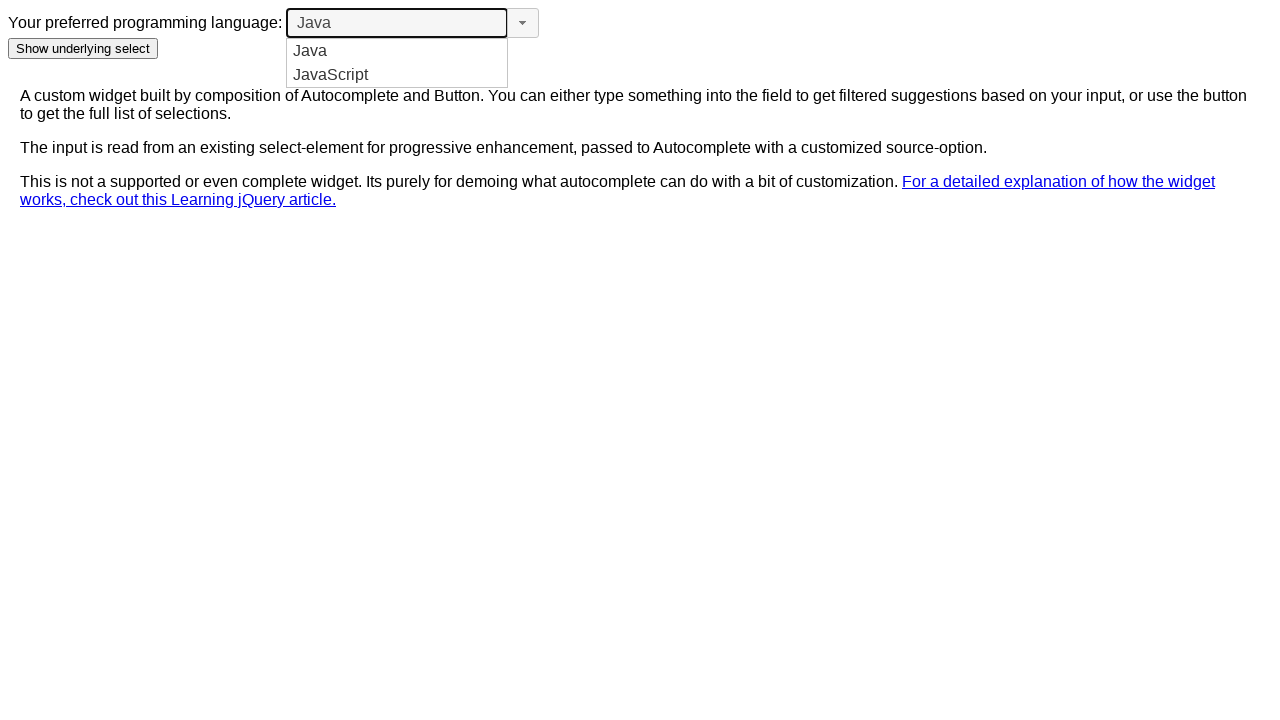

Retrieved all suggestion items from dropdown
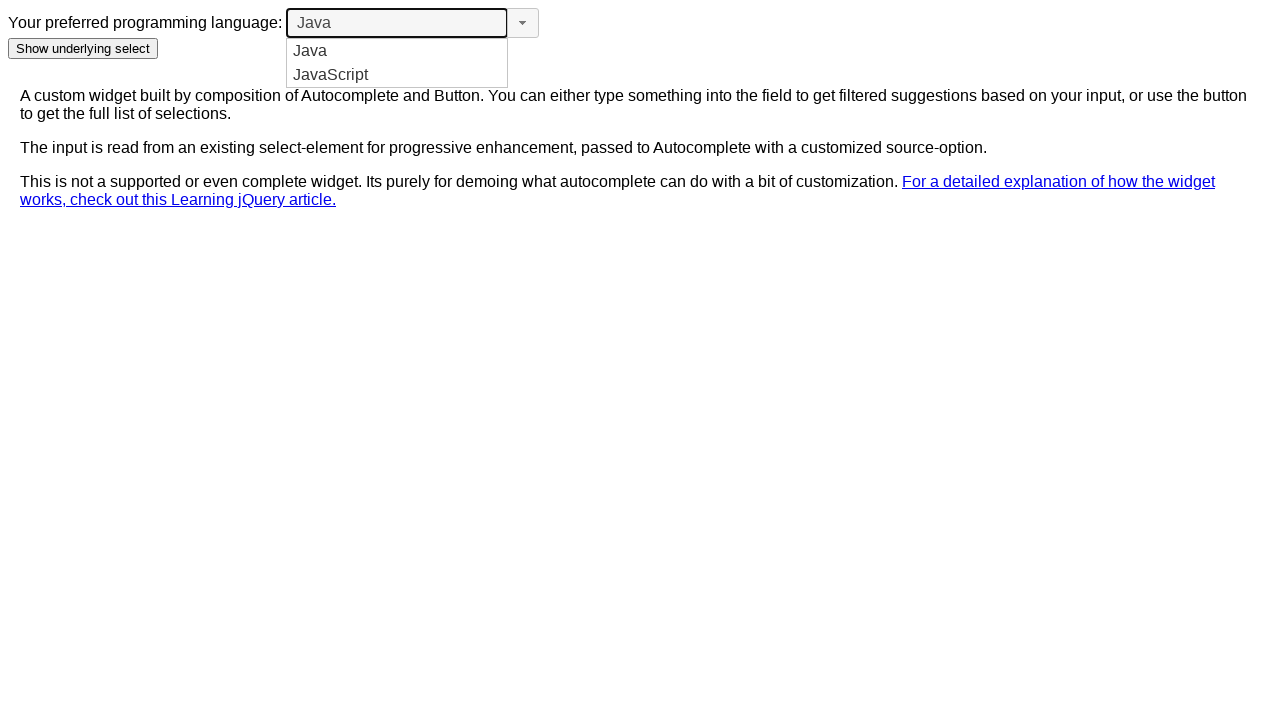

Clicked on matching suggestion 'JavaScript' at (397, 75) on xpath=//ul[@id='ui-id-1']/li/div >> nth=1
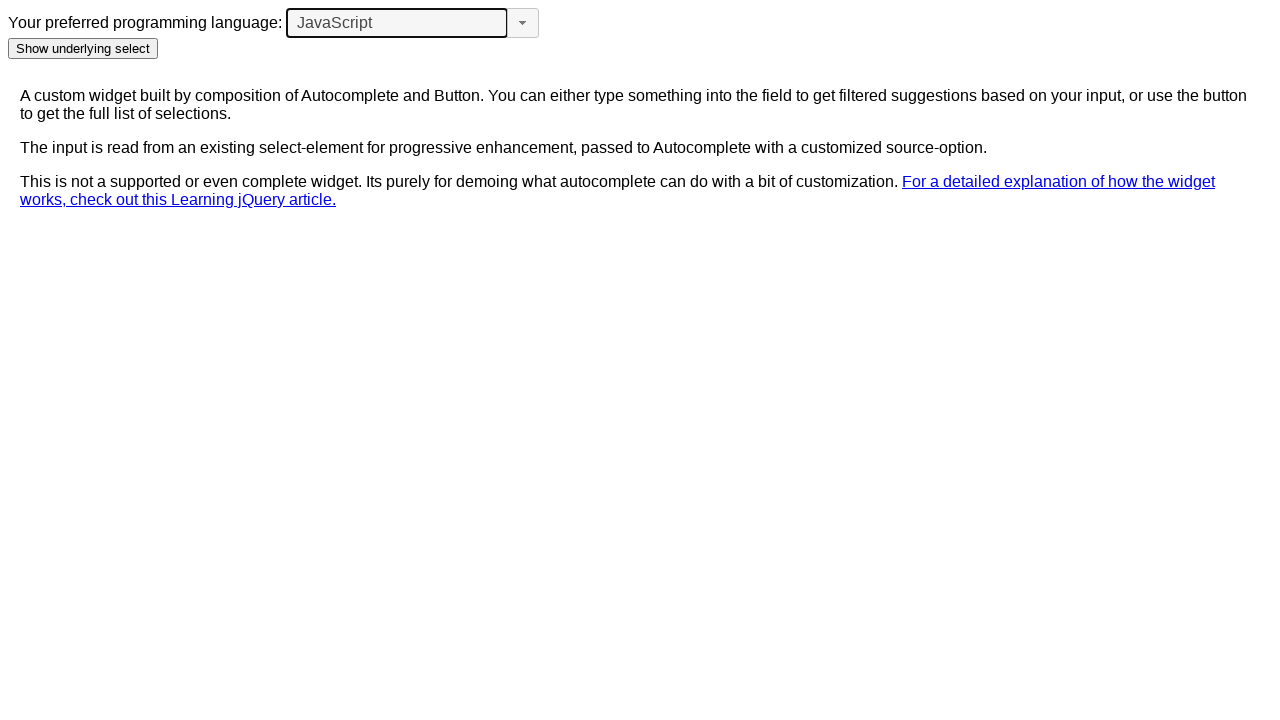

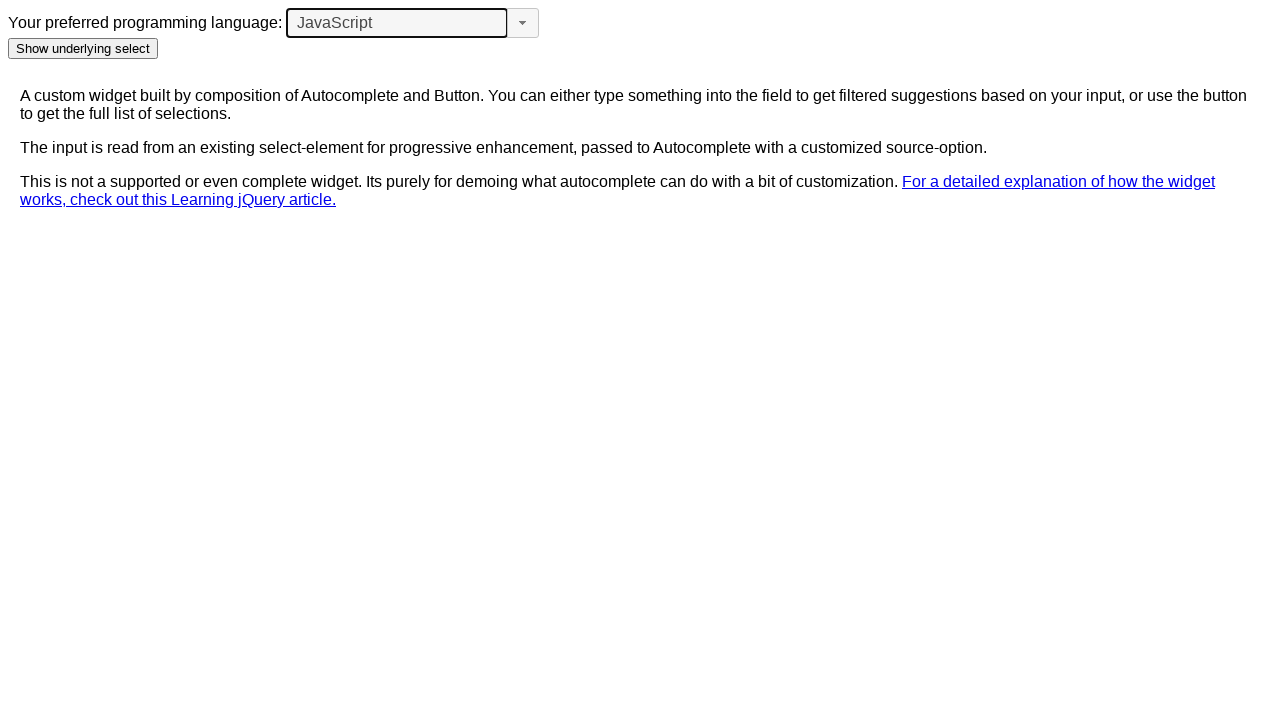